Opens a specific YouTube video page and waits for it to load

Starting URL: https://www.youtube.com/watch?v=UDpo7StAvpw&t=658s

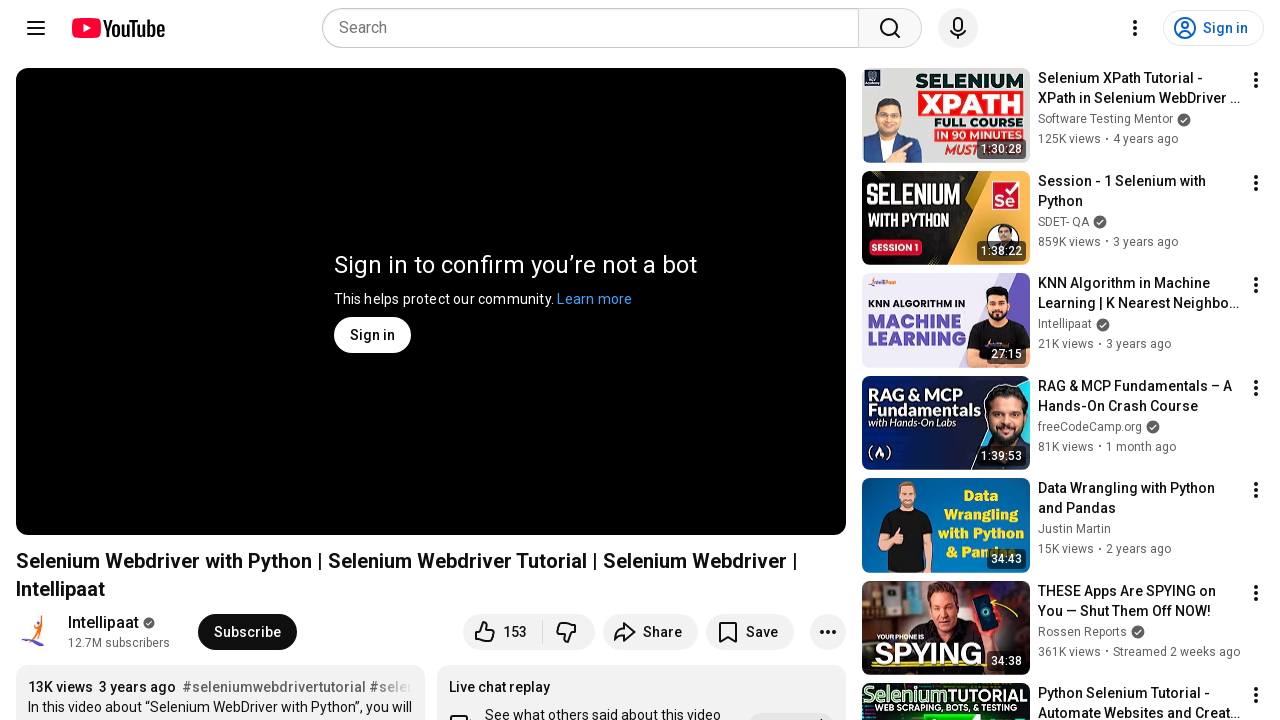

Navigated to YouTube video page with timestamp
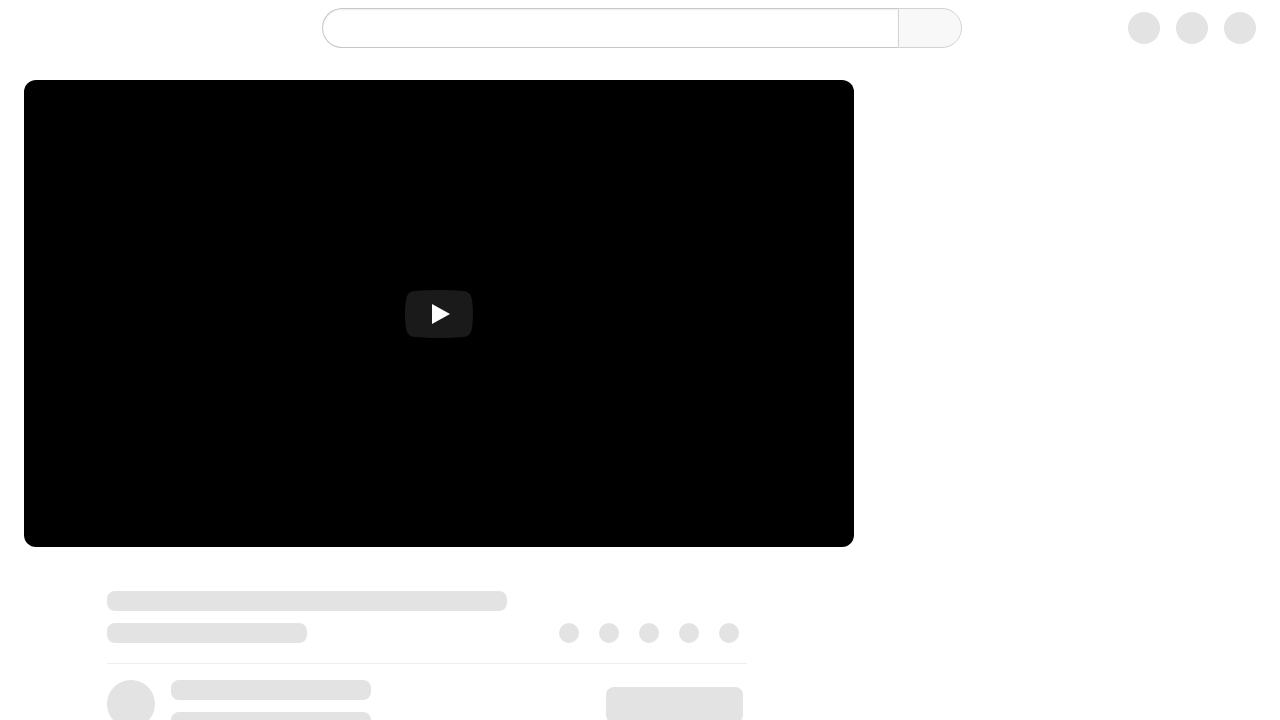

Video title element loaded - page fully loaded
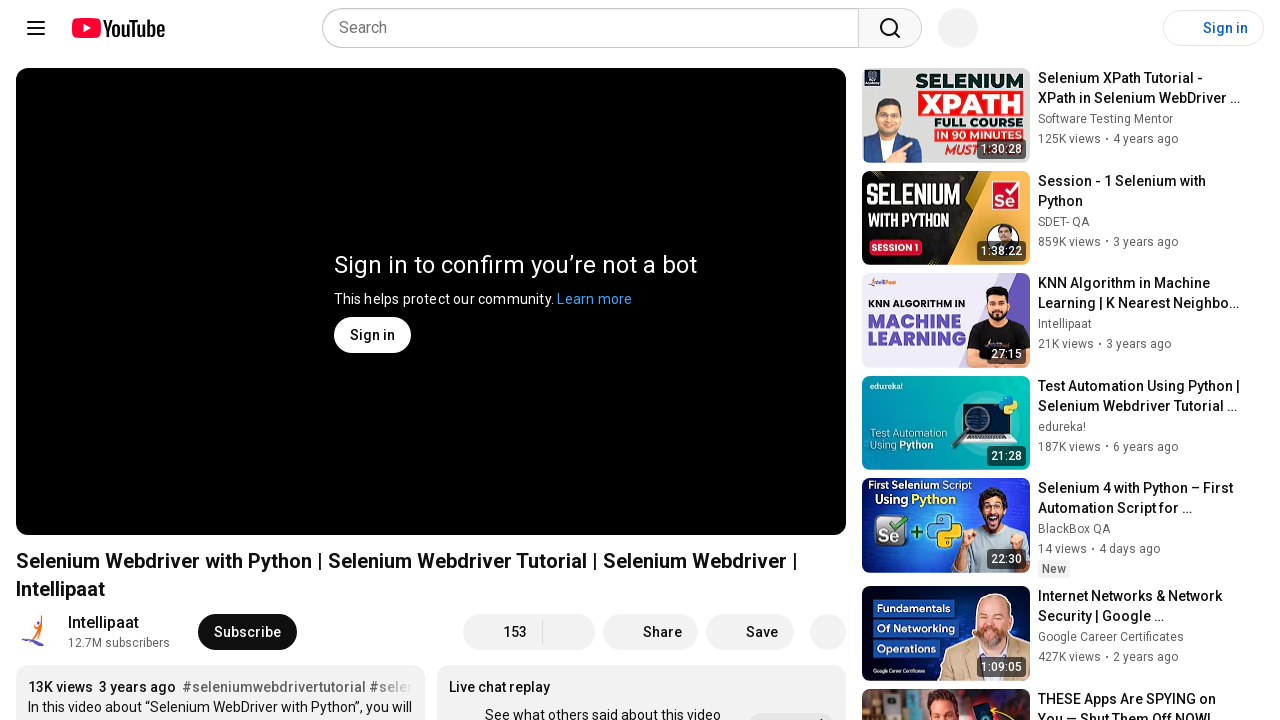

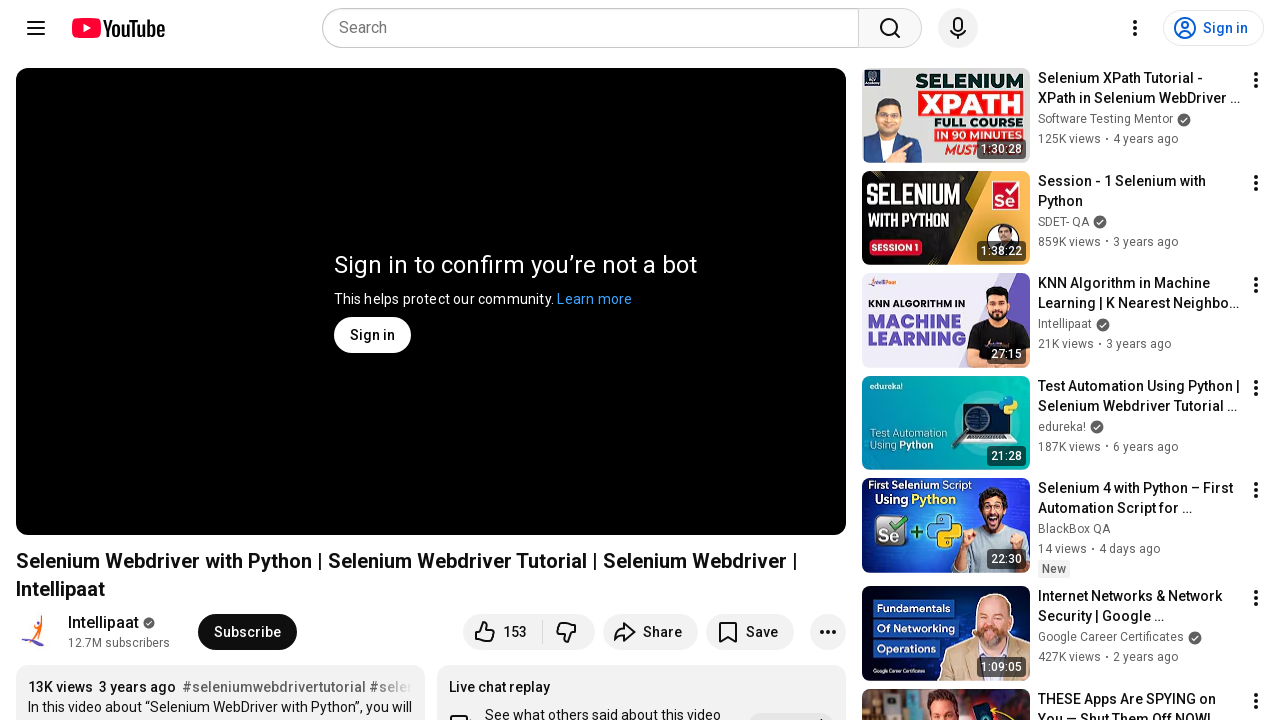